Tests opening a calendar by clicking the "Add another trip" button followed by the "Open calendar" button on the Mars travel demo page

Starting URL: https://dequeuniversity.com/demo/mars/

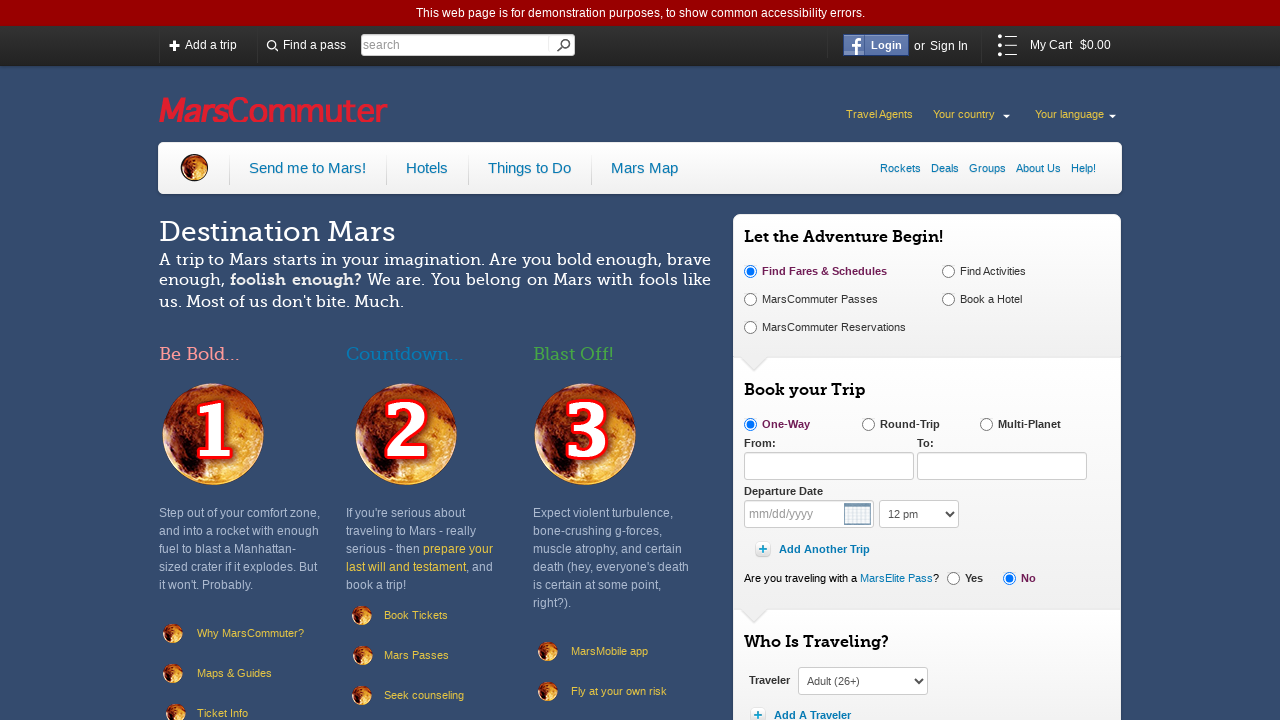

Clicked 'Add another trip' button at (814, 550) on span[class="add-buttons wrapper add-trip add-leg-width"] a
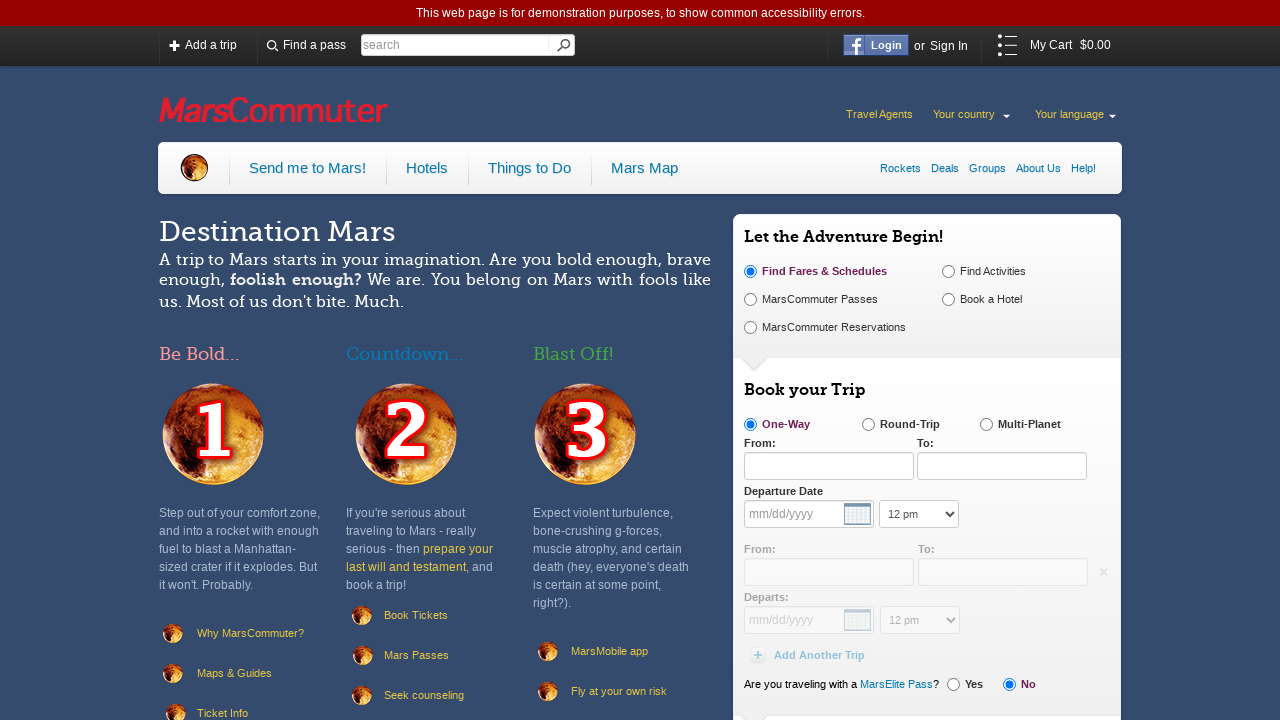

Clicked 'Open calendar' button at (858, 620) on div[class="dynamic"] span[class="wrapper departure-date"] button
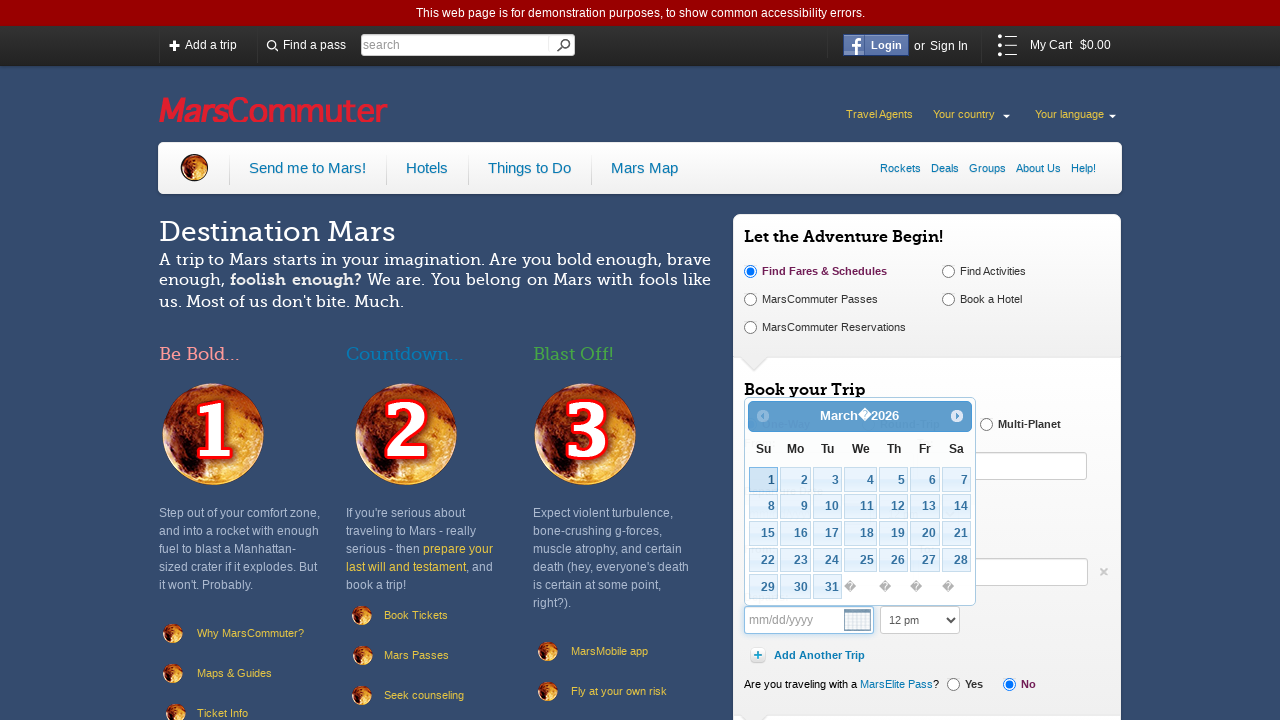

Date picker calendar appeared
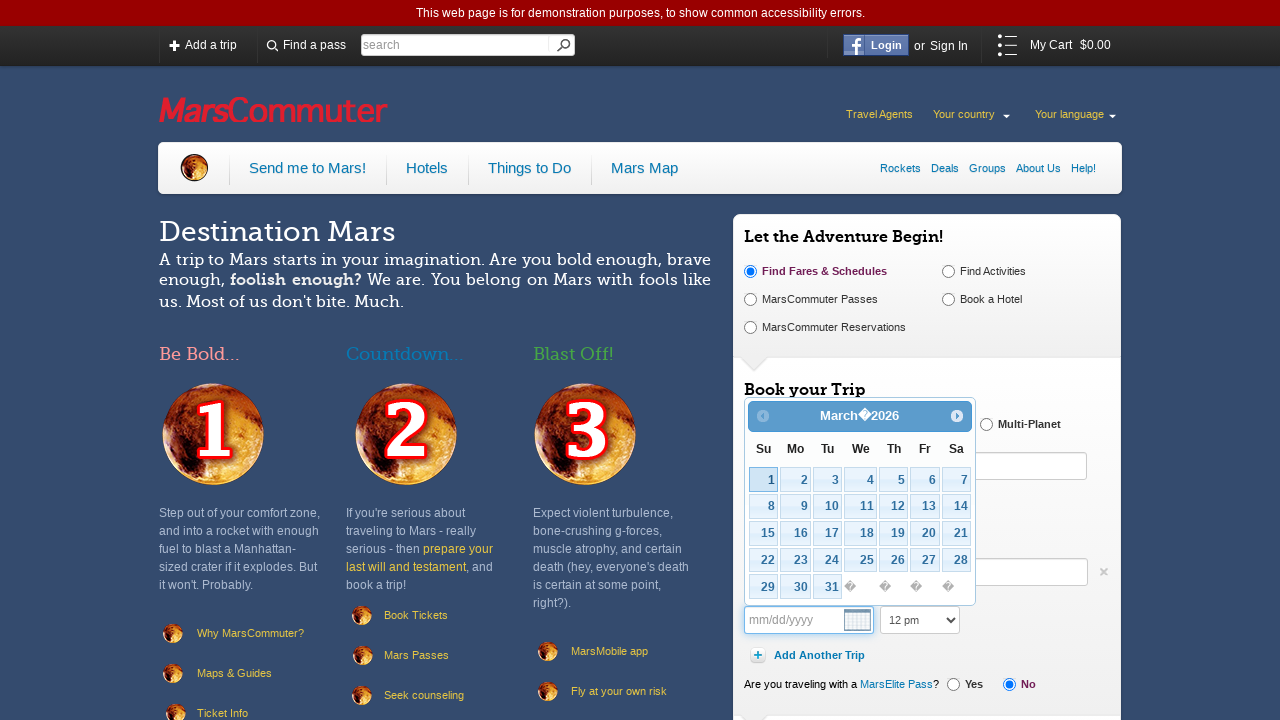

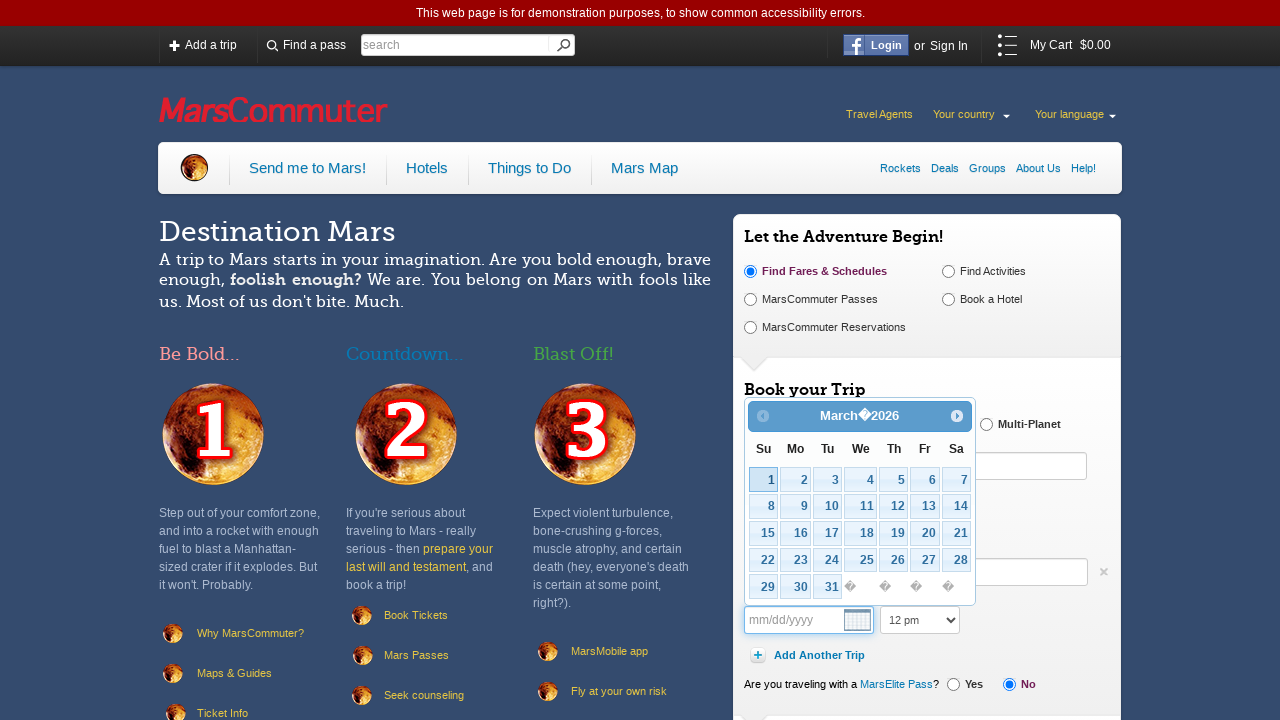